Tests drag and drop functionality by dragging an image element into a target container on the W3Schools HTML5 drag and drop demo page

Starting URL: https://www.w3schools.com/html/html5_draganddrop.asp

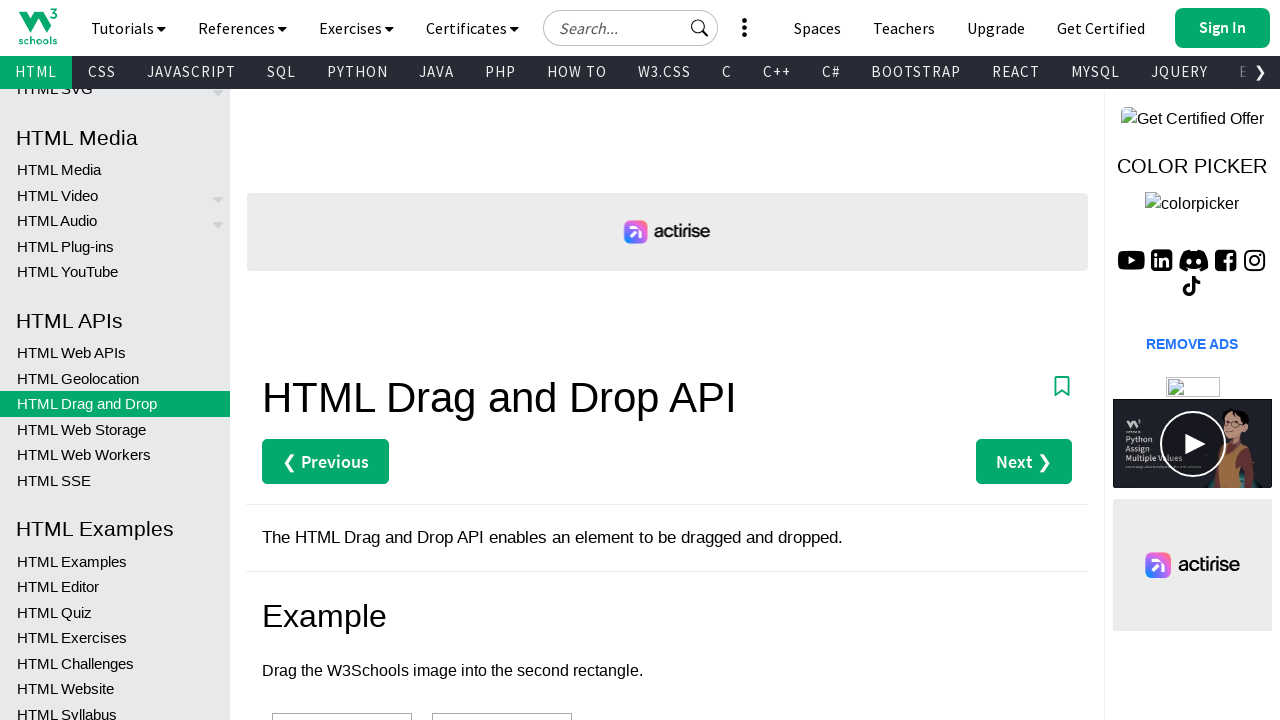

Located the draggable image element (W3Schools logo)
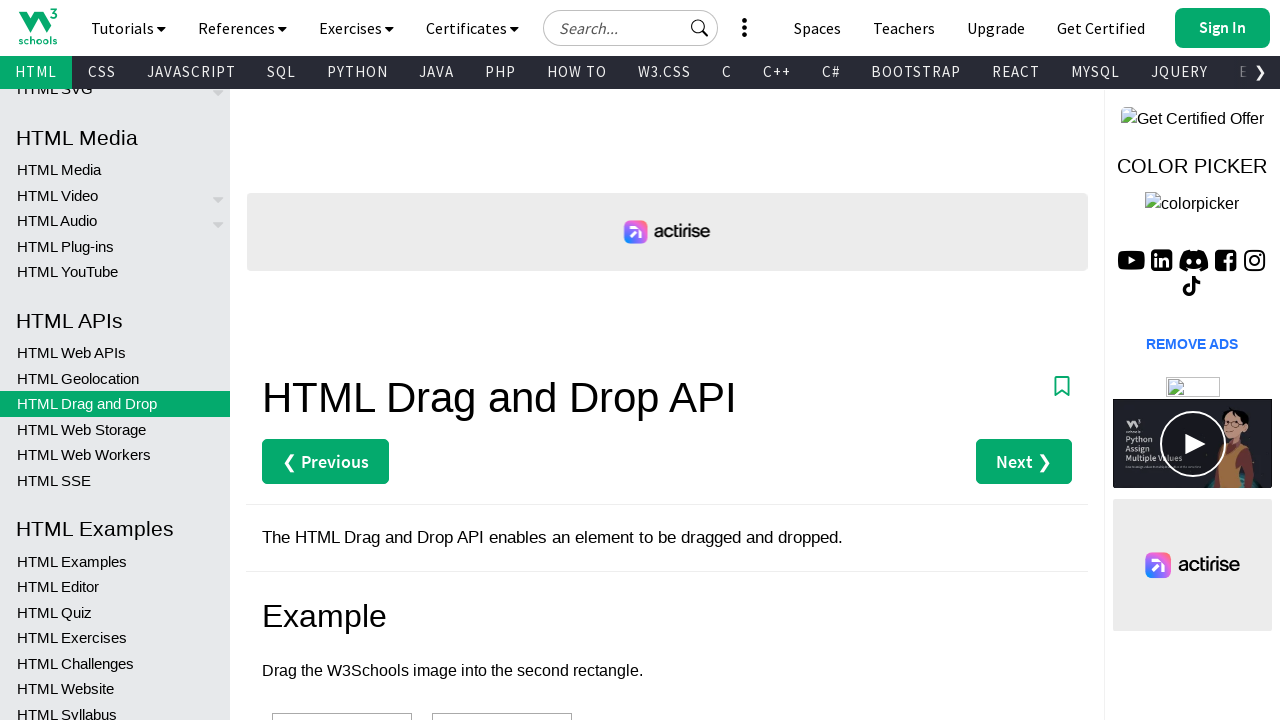

Located the target drop zone container
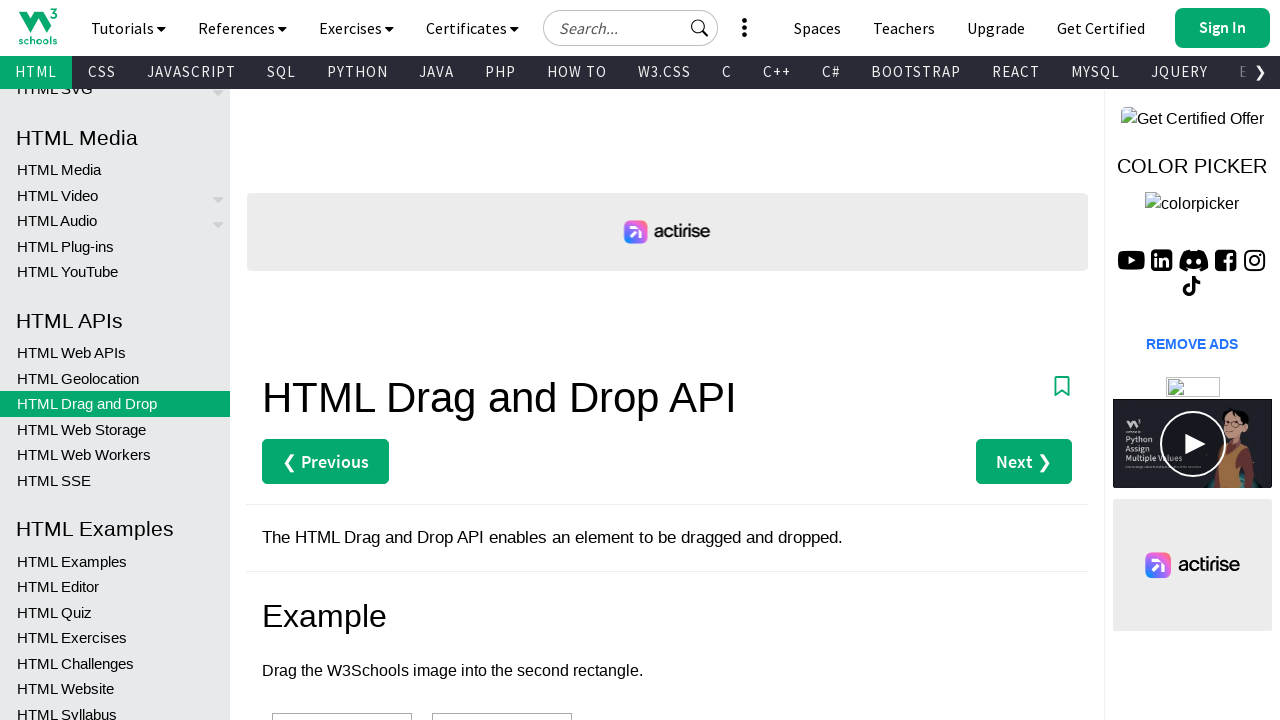

Dragged the image element into the target drop zone at (502, 361)
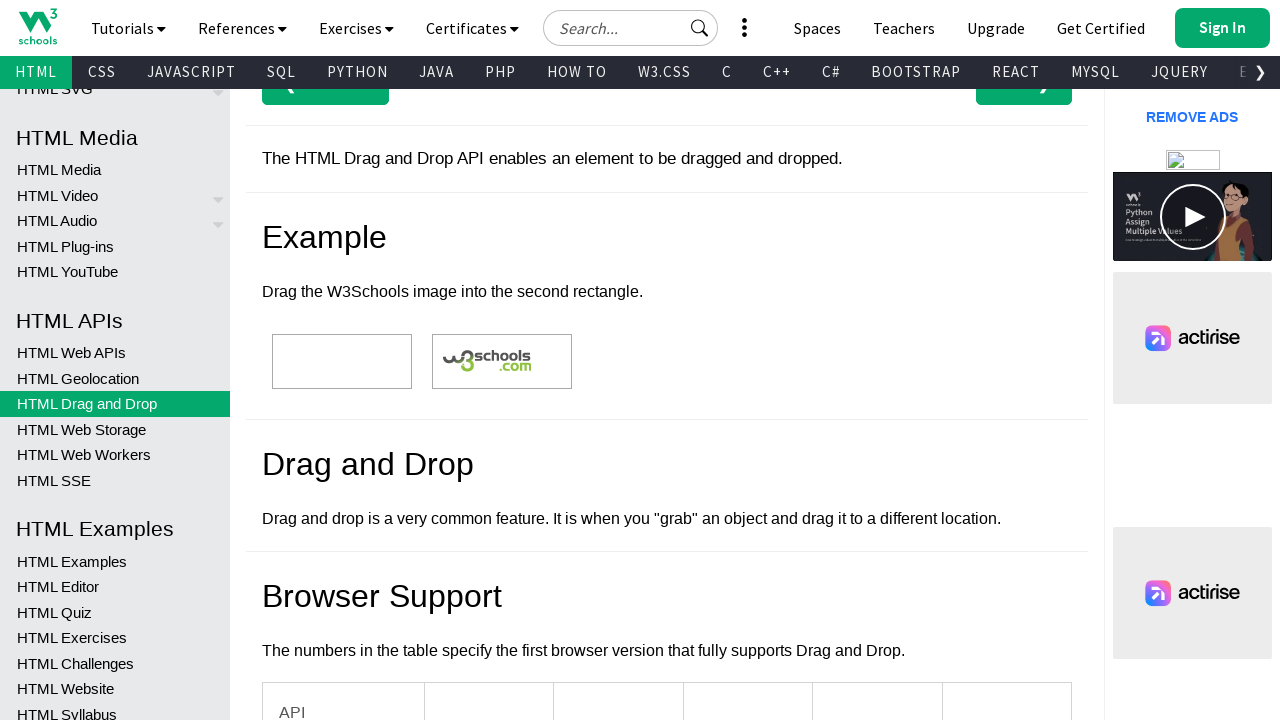

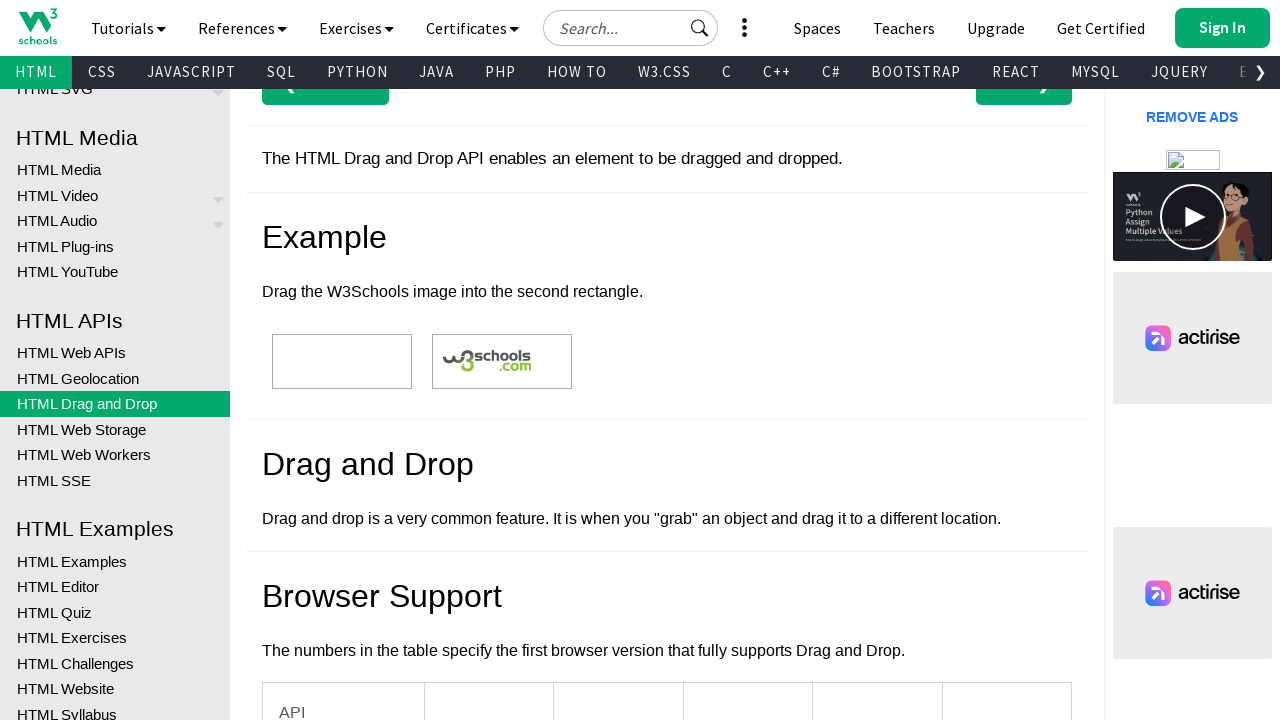